Opens the Snapdeal e-commerce website and maximizes the browser window to verify the page loads correctly.

Starting URL: https://www.snapdeal.com/

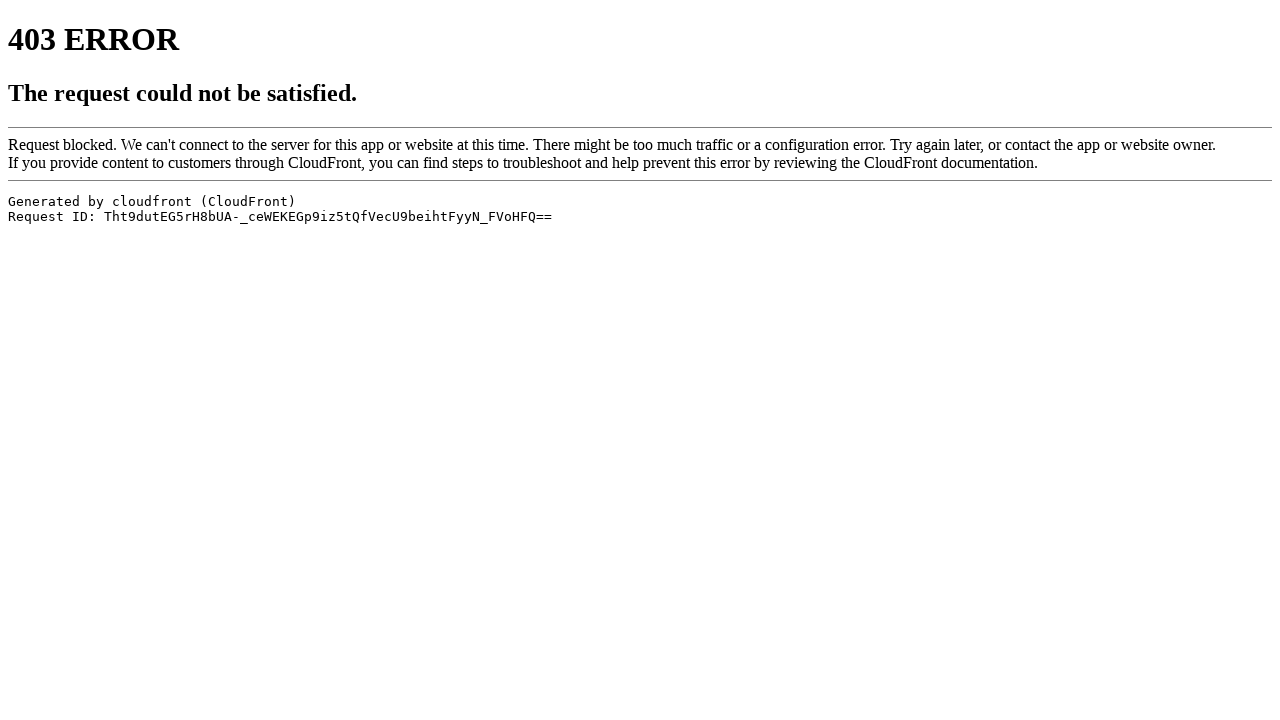

Set viewport size to 1920x1080 to maximize browser window
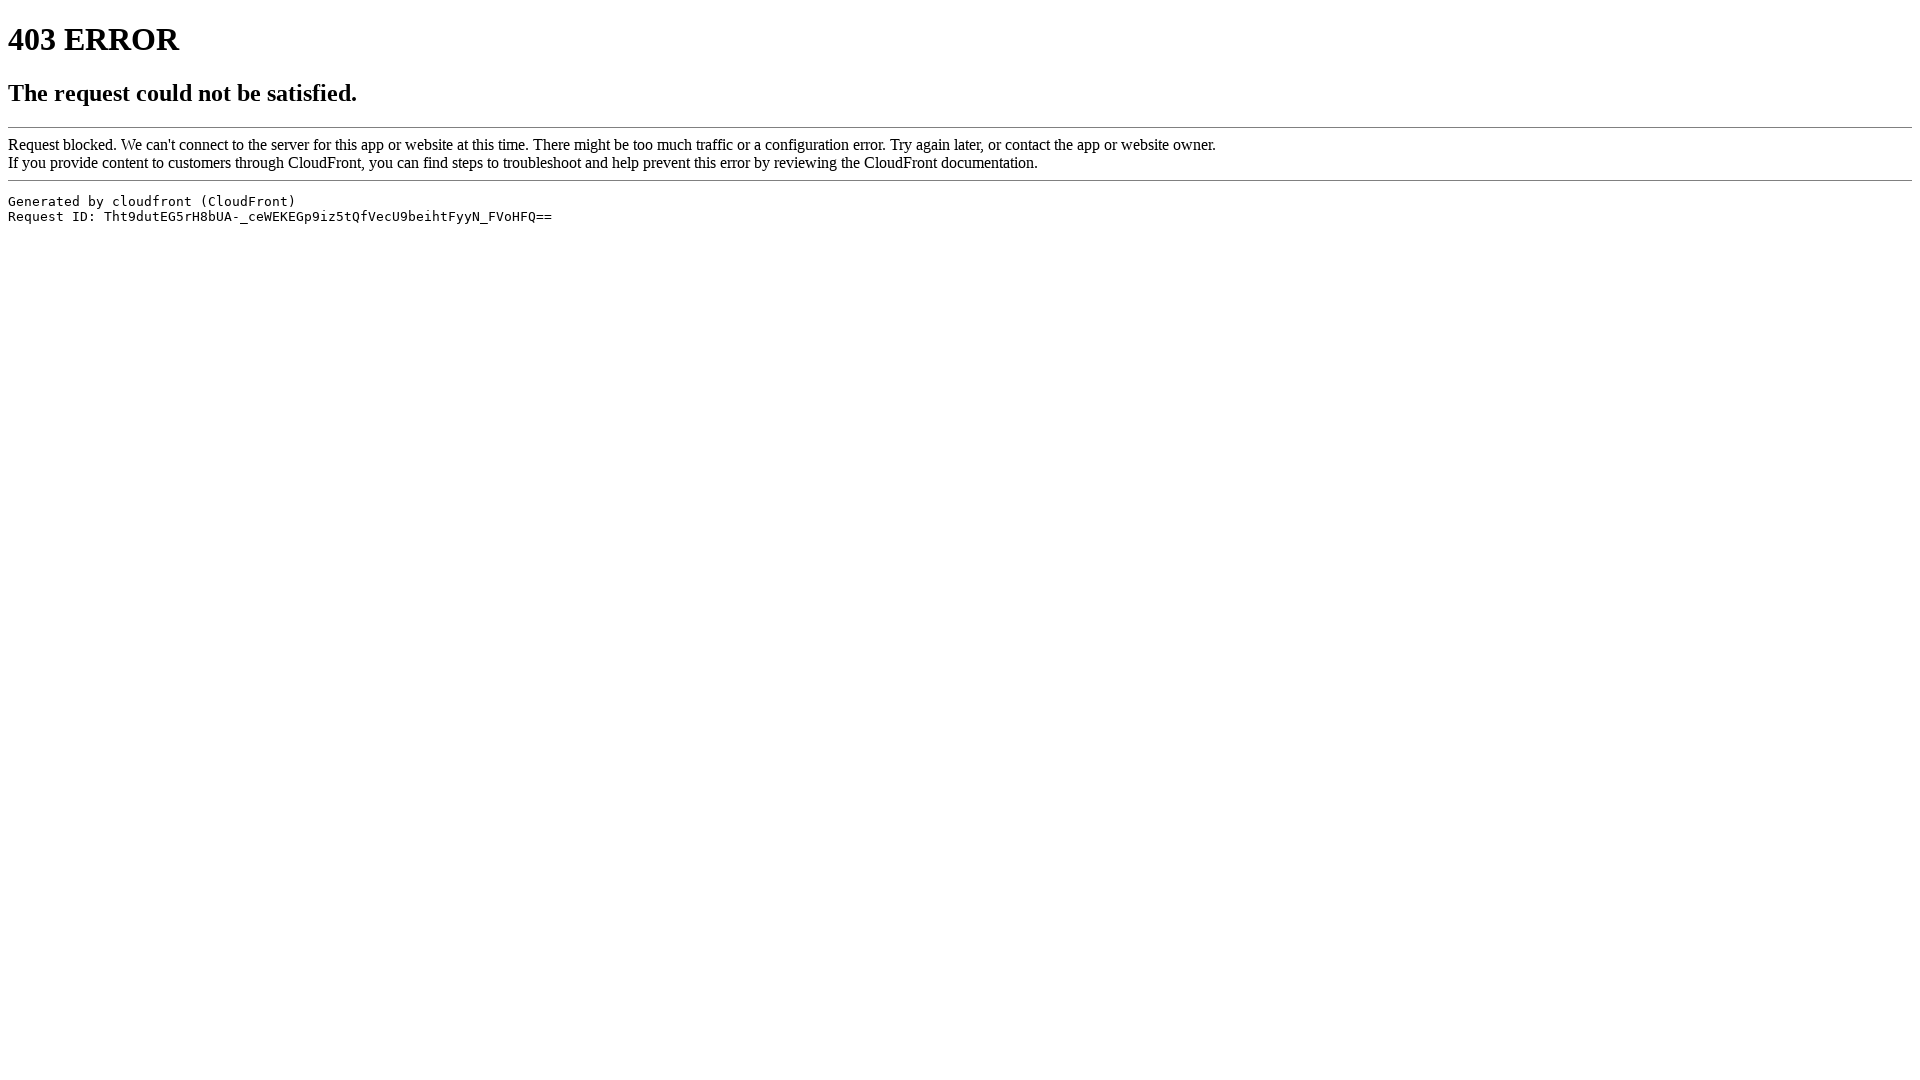

Snapdeal e-commerce website page loaded successfully
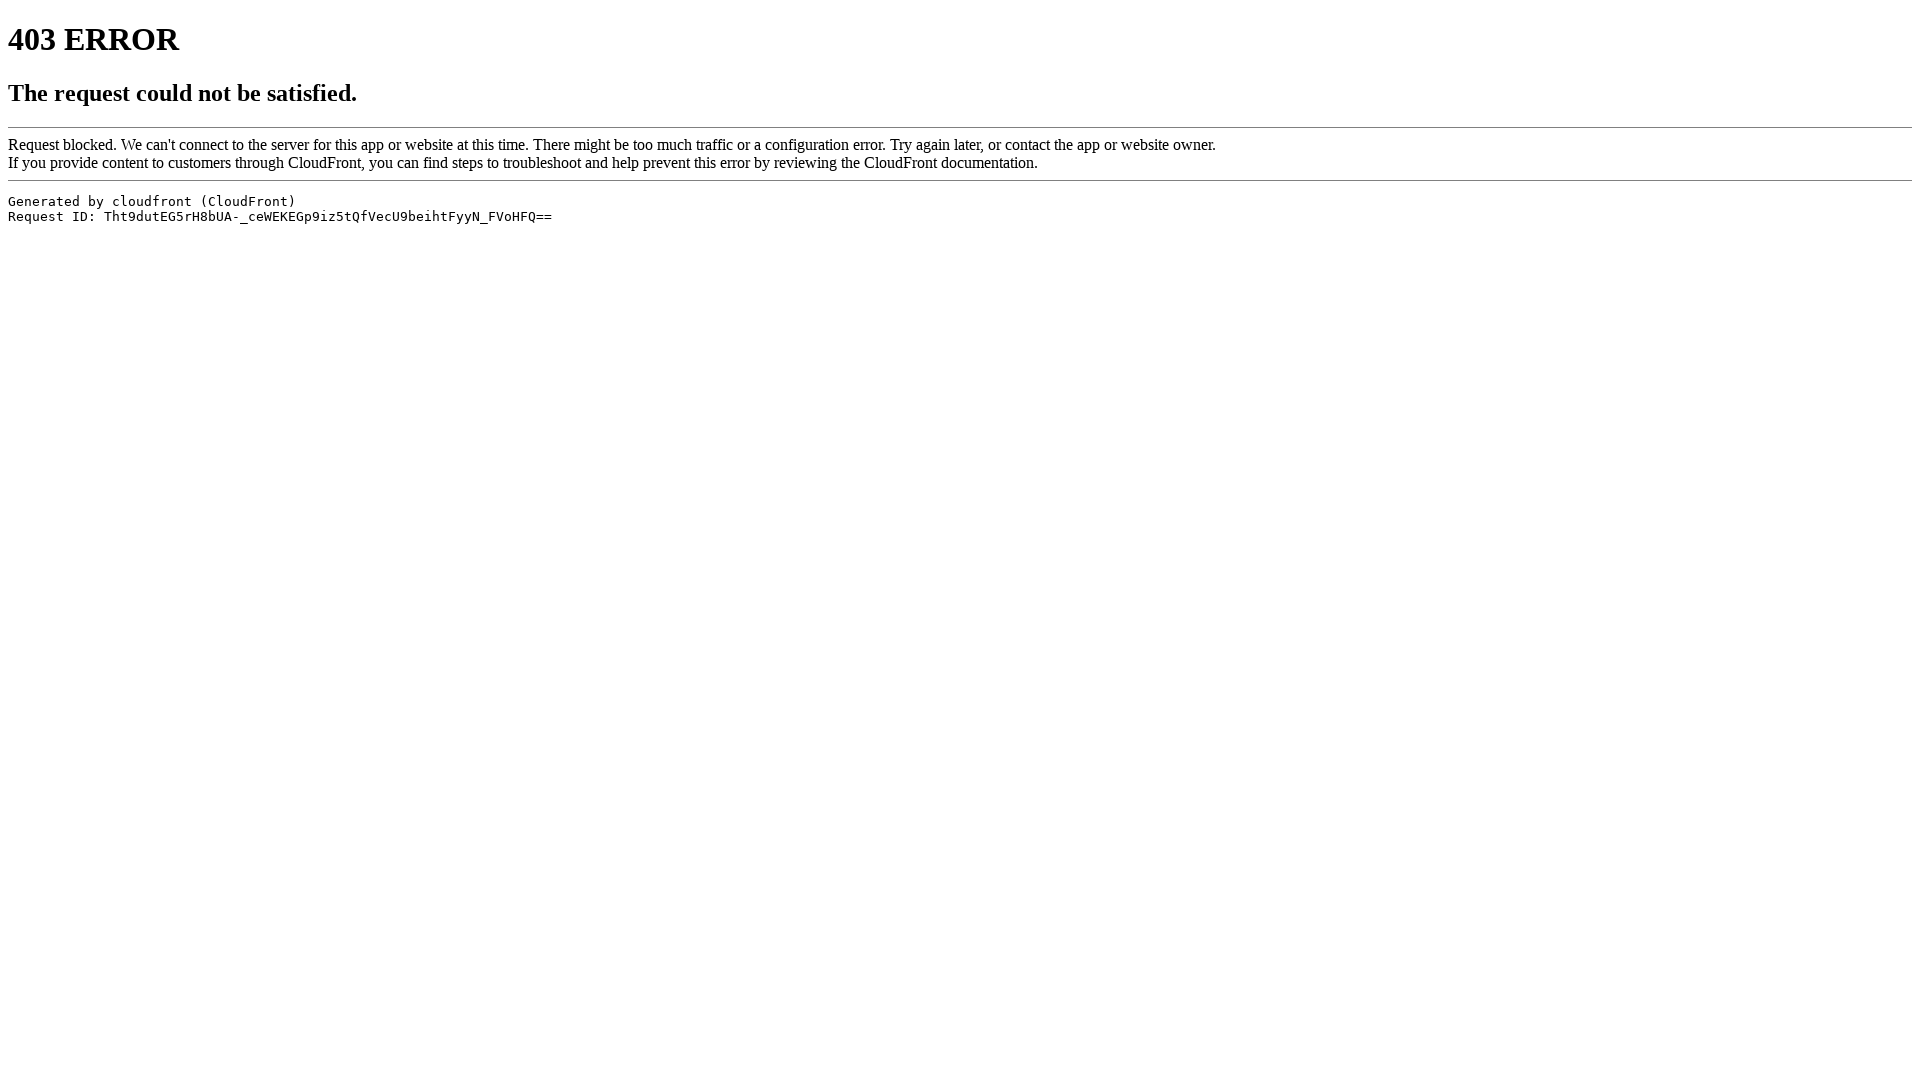

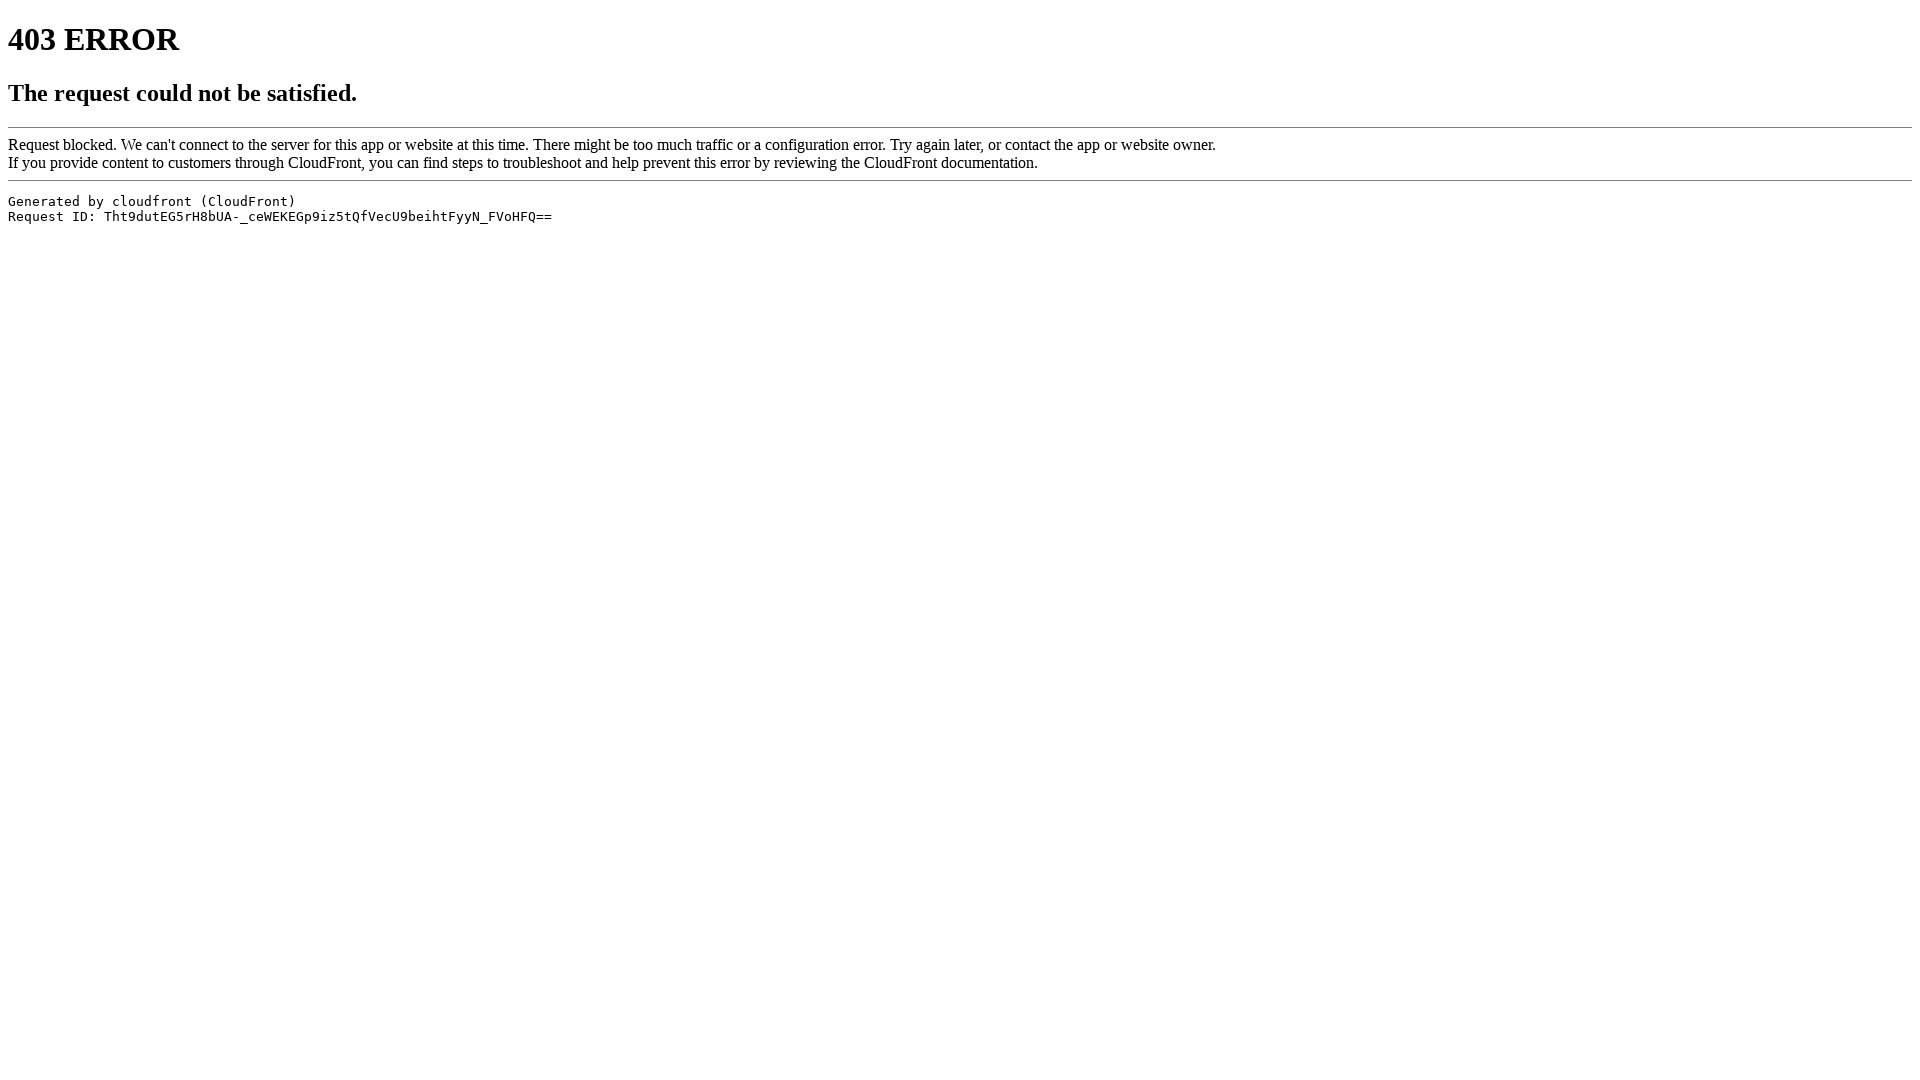